Tests dynamic data loading by clicking a "Get New User" button and waiting for user information to appear on the page

Starting URL: https://syntaxprojects.com/dynamic-data-loading-demo.php

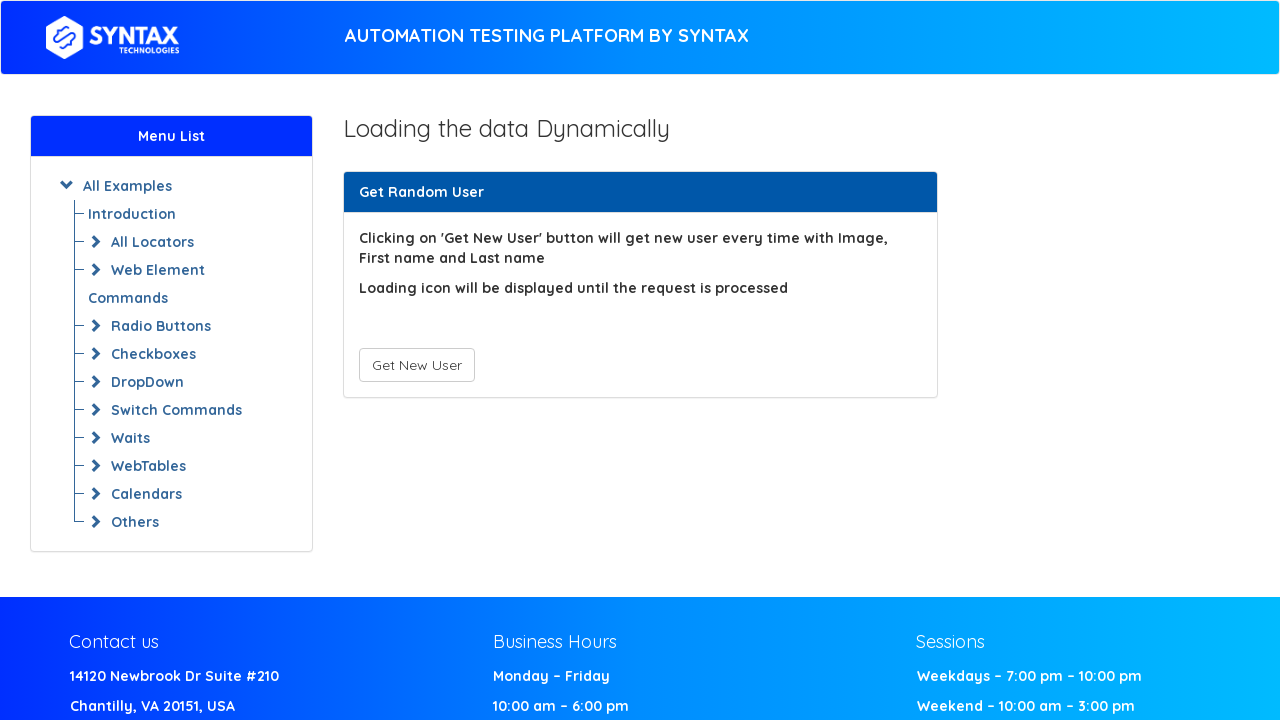

Clicked 'Get New User' button to load dynamic data at (416, 365) on #save
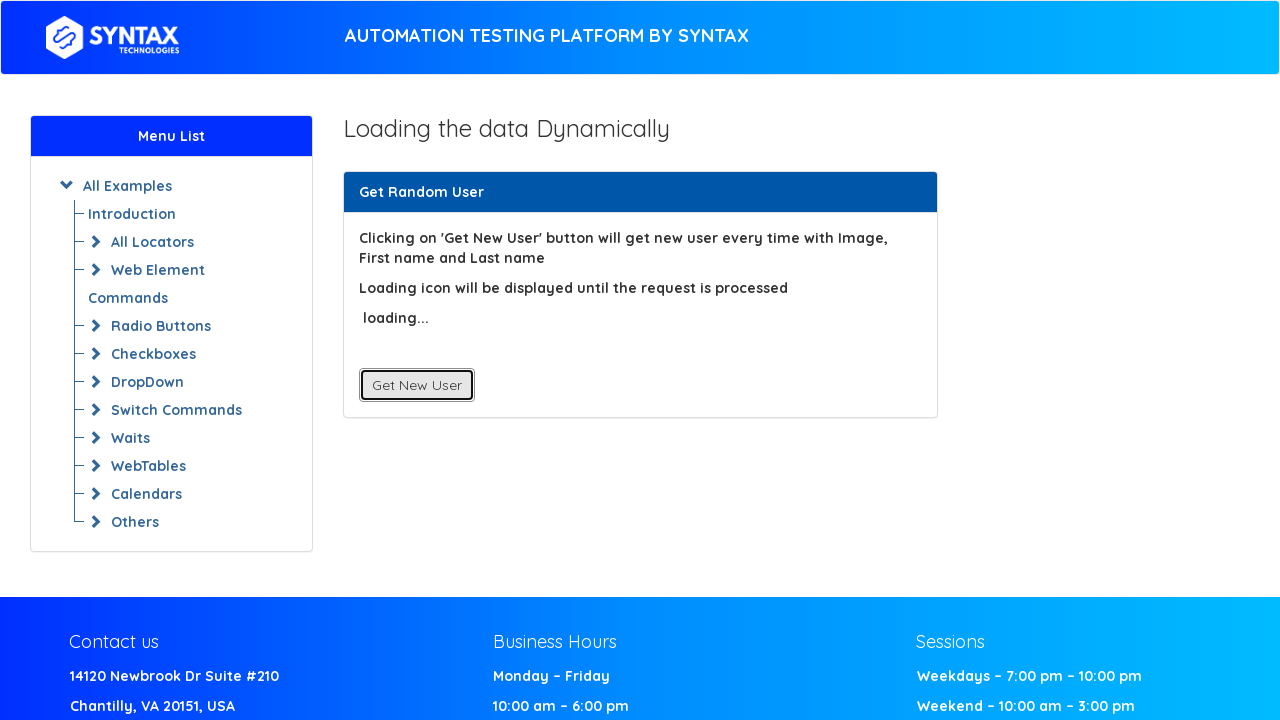

User information loaded - 'First Name' field appeared on the page
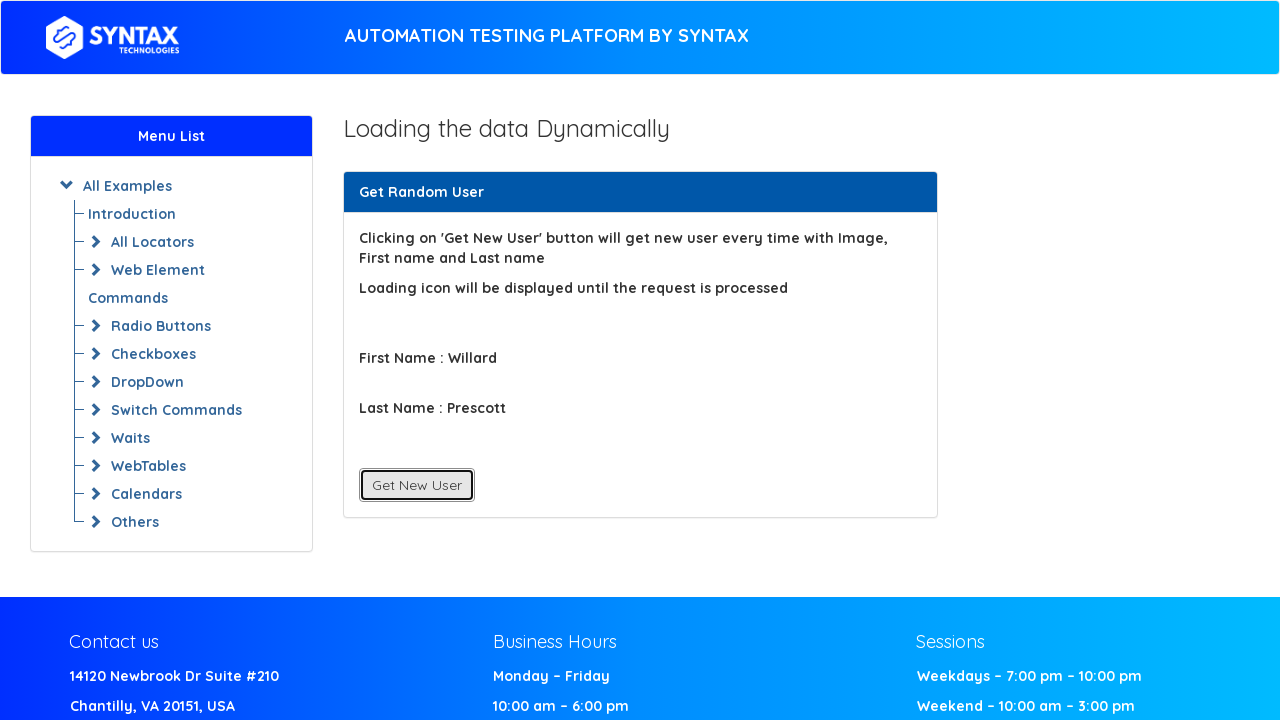

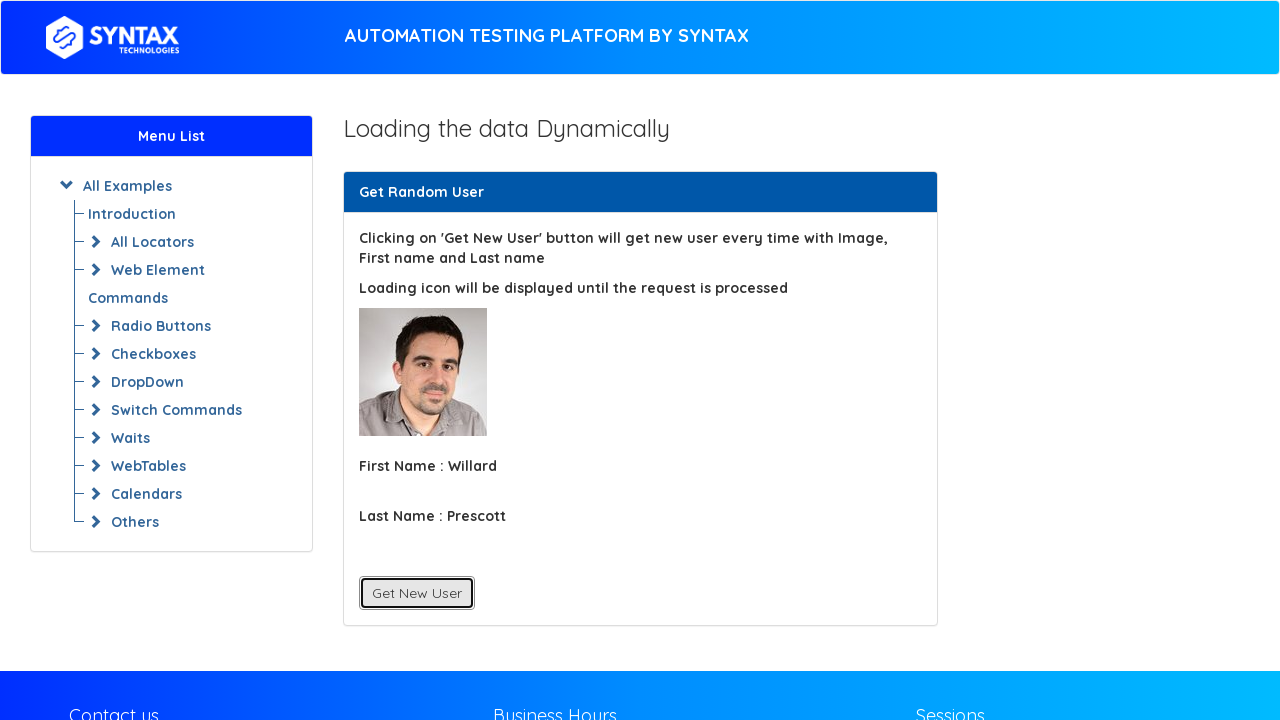